Tests checkbox and radio button interactions on W3Schools custom checkbox tutorial page by checking/unchecking checkboxes and selecting radio buttons

Starting URL: https://www.w3schools.com/howto/howto_css_custom_checkbox.asp

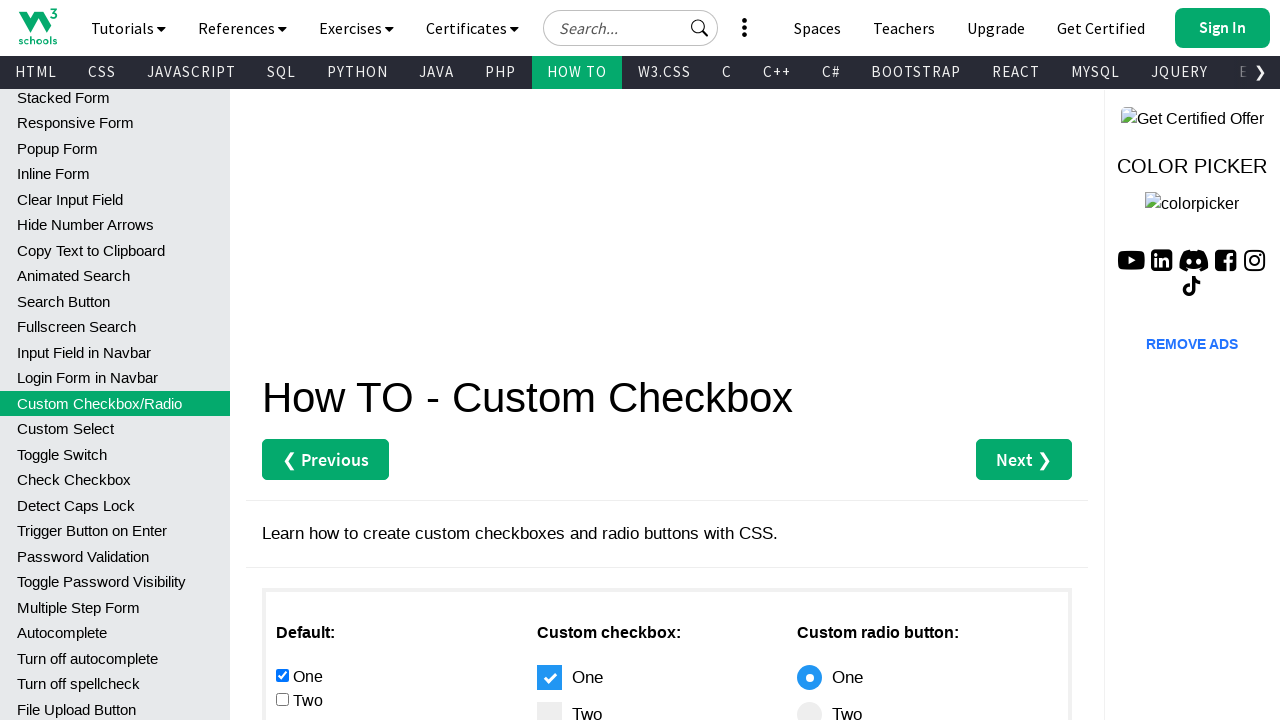

Located all checkboxes in the main content area
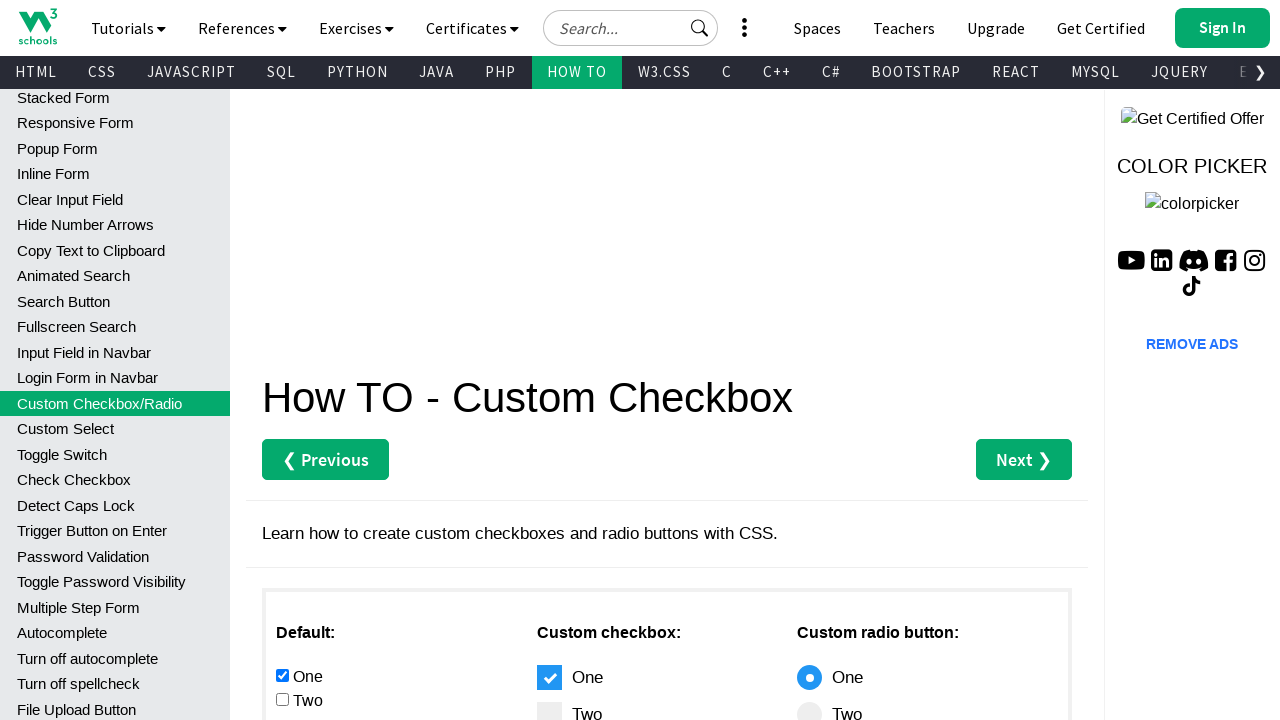

Located all radio buttons in the main content area
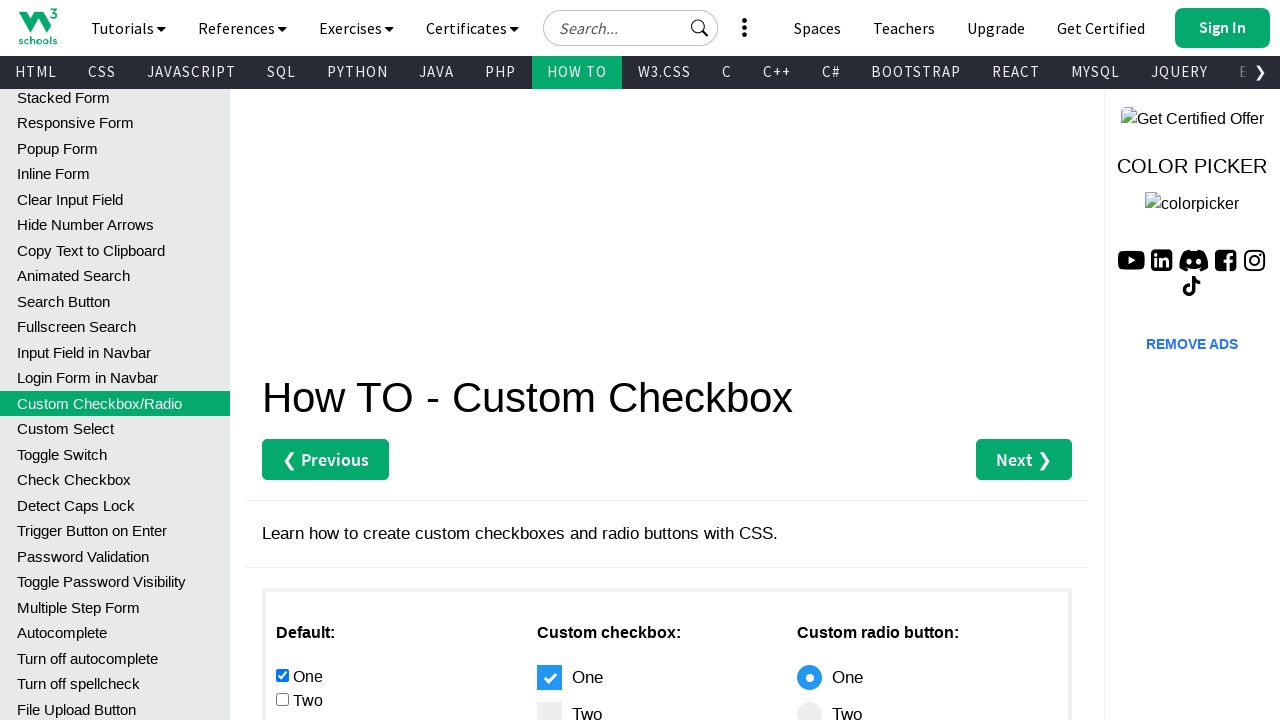

Checked the second checkbox at (282, 699) on #main div :nth-child(1) input[type="checkbox"] >> nth=1
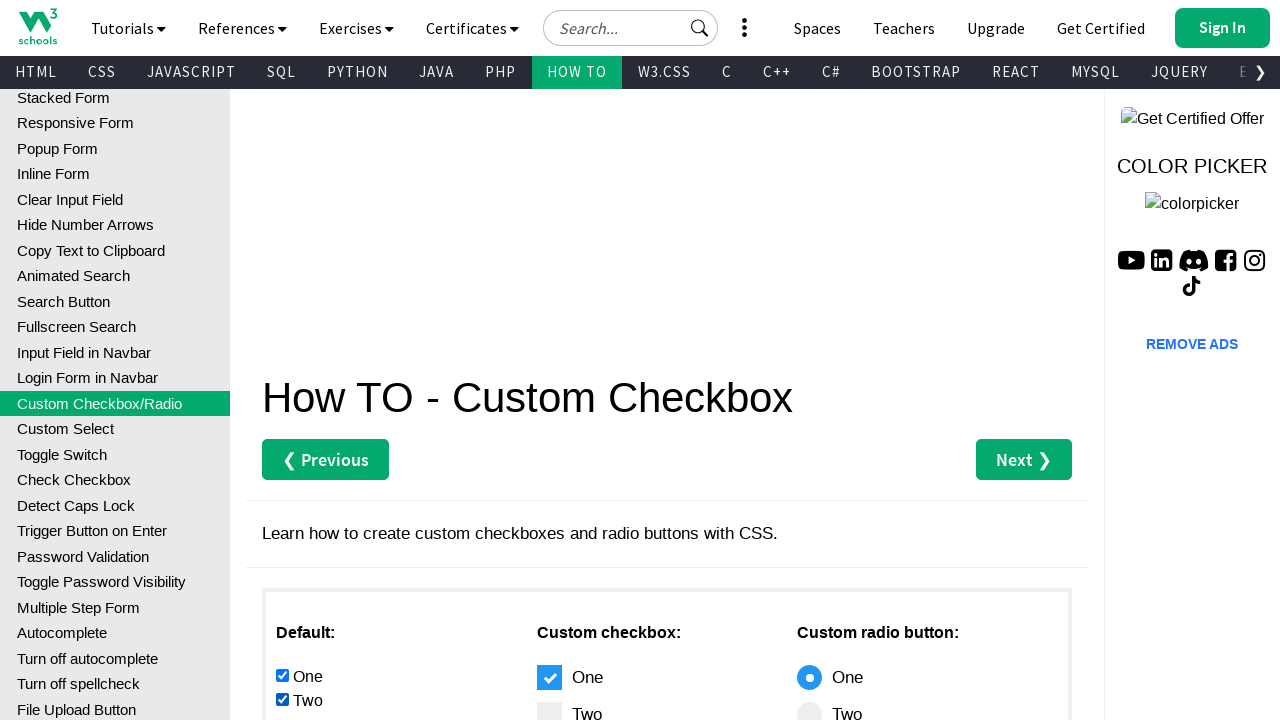

Unchecked the first checkbox at (282, 675) on #main div :nth-child(1) input[type="checkbox"] >> nth=0
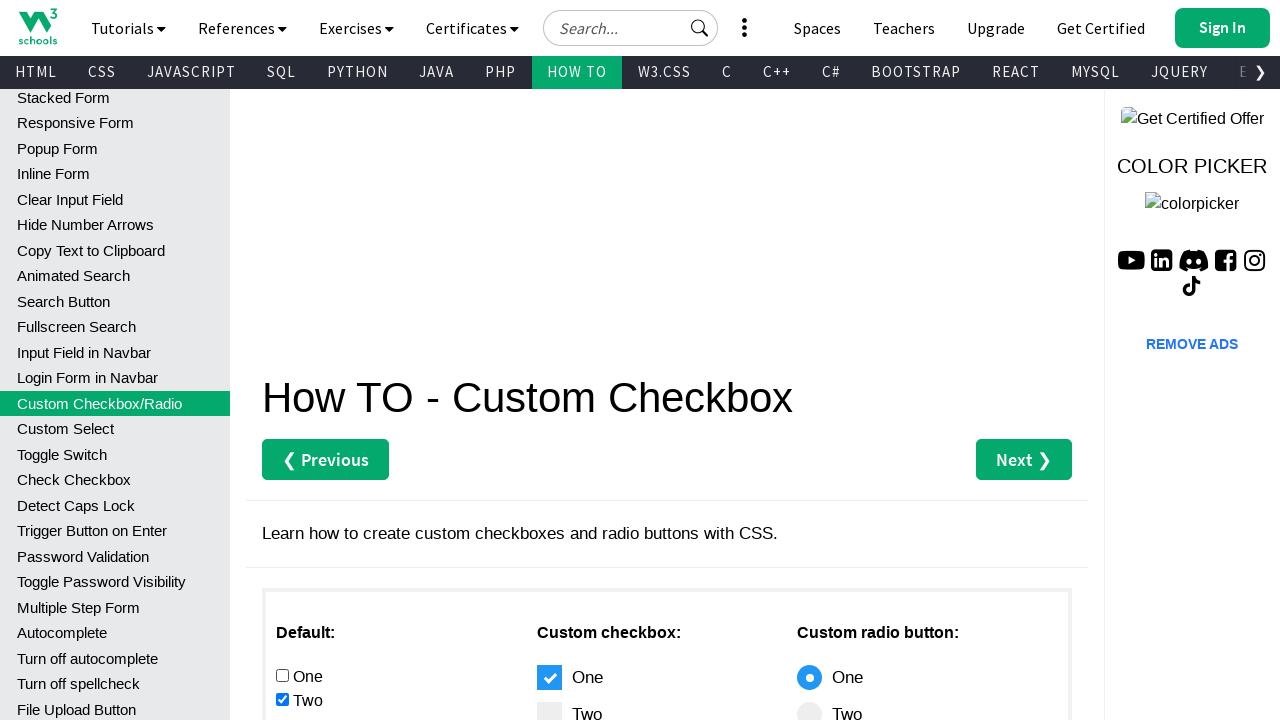

Selected the second radio button at (282, 360) on #main div :nth-child(1) input[type="radio"] >> nth=1
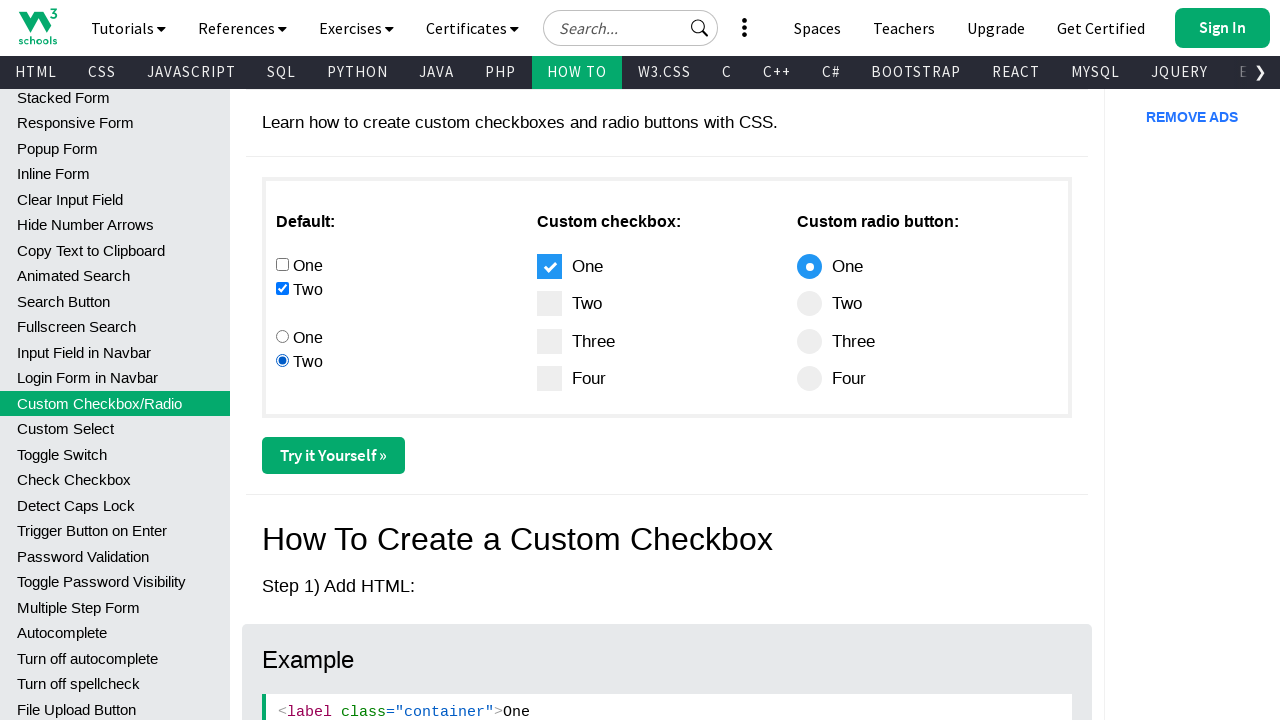

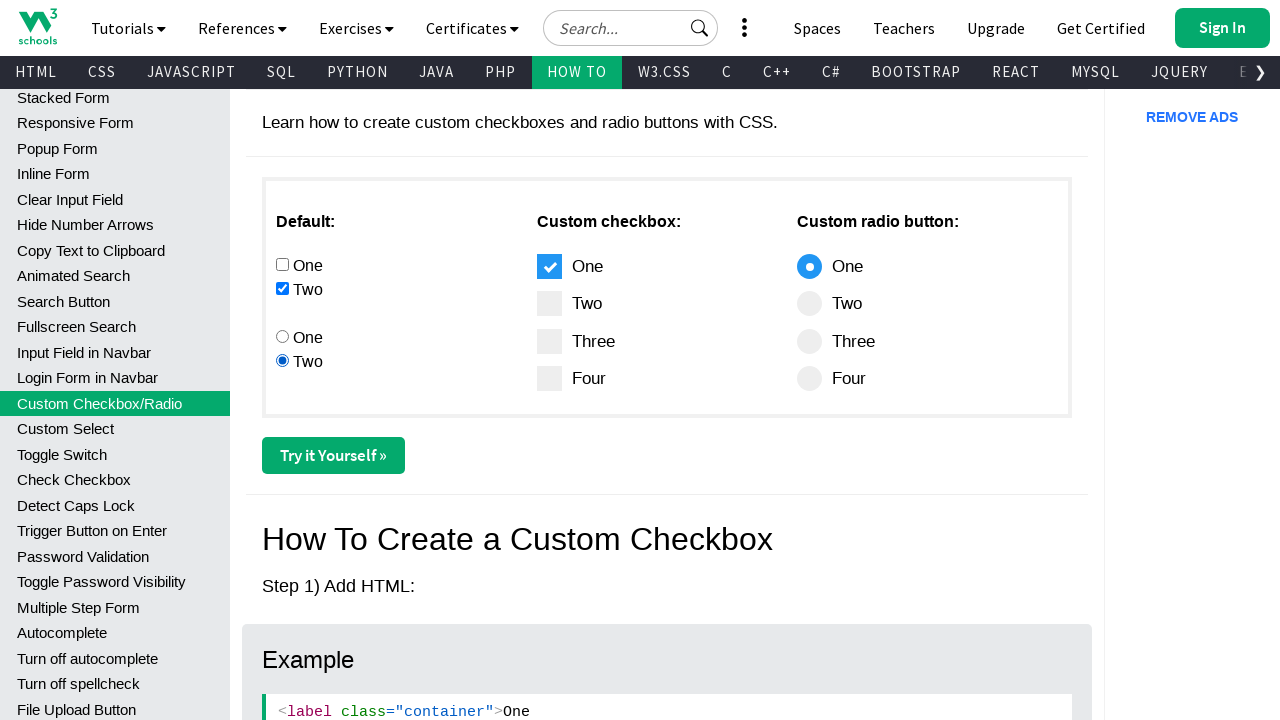